Tests checkbox interaction by clicking on the first and last checkbox elements on the page

Starting URL: https://the-internet.herokuapp.com/checkboxes

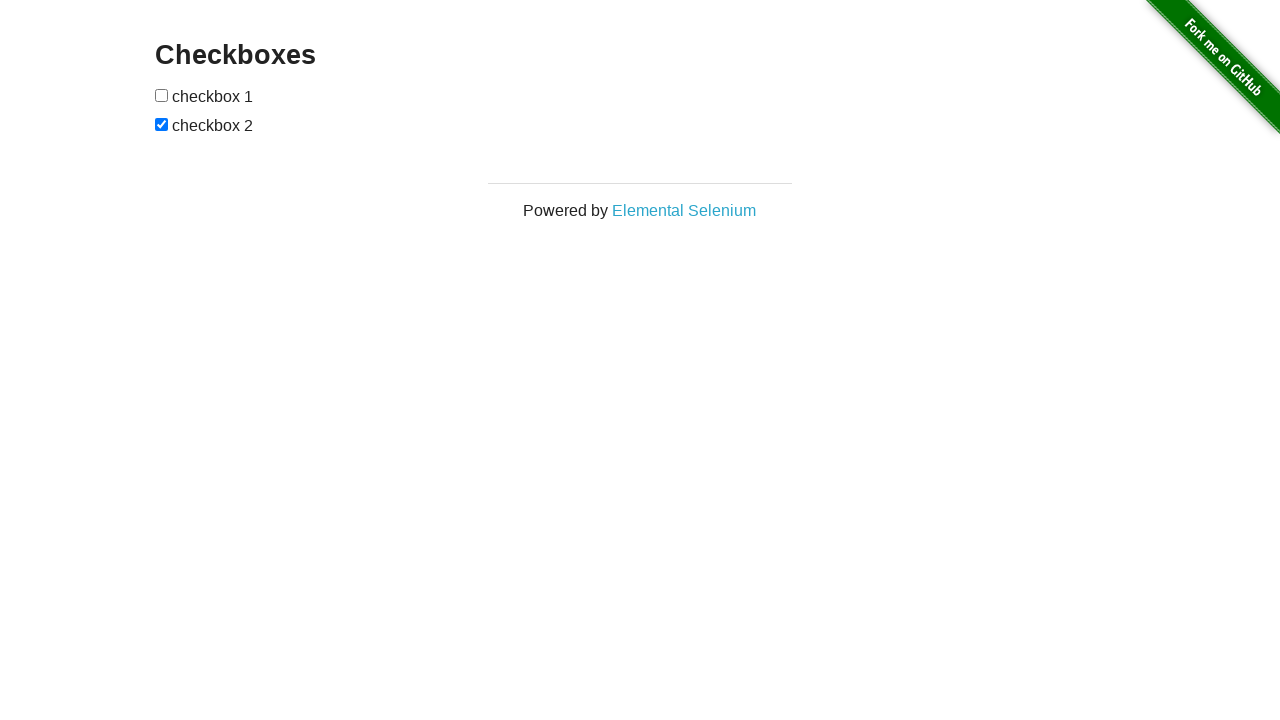

Clicked the first checkbox at (162, 95) on input:first-child
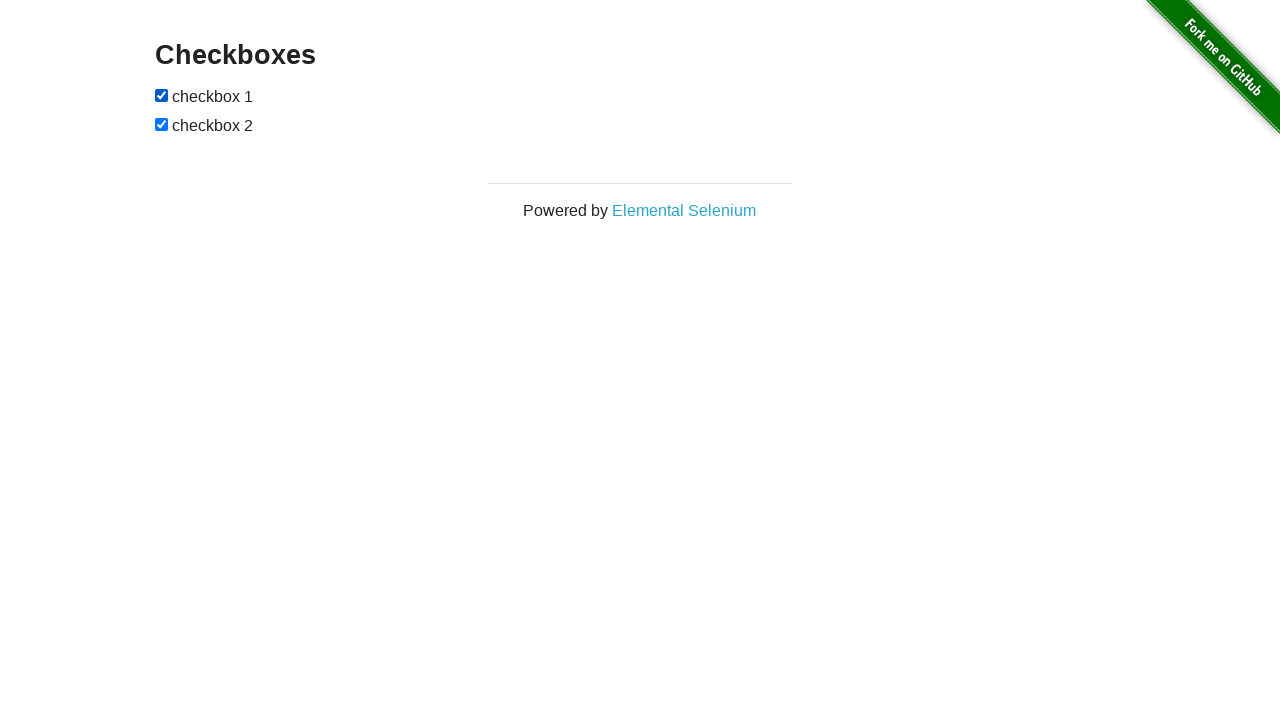

Clicked the last checkbox at (162, 124) on input:last-child
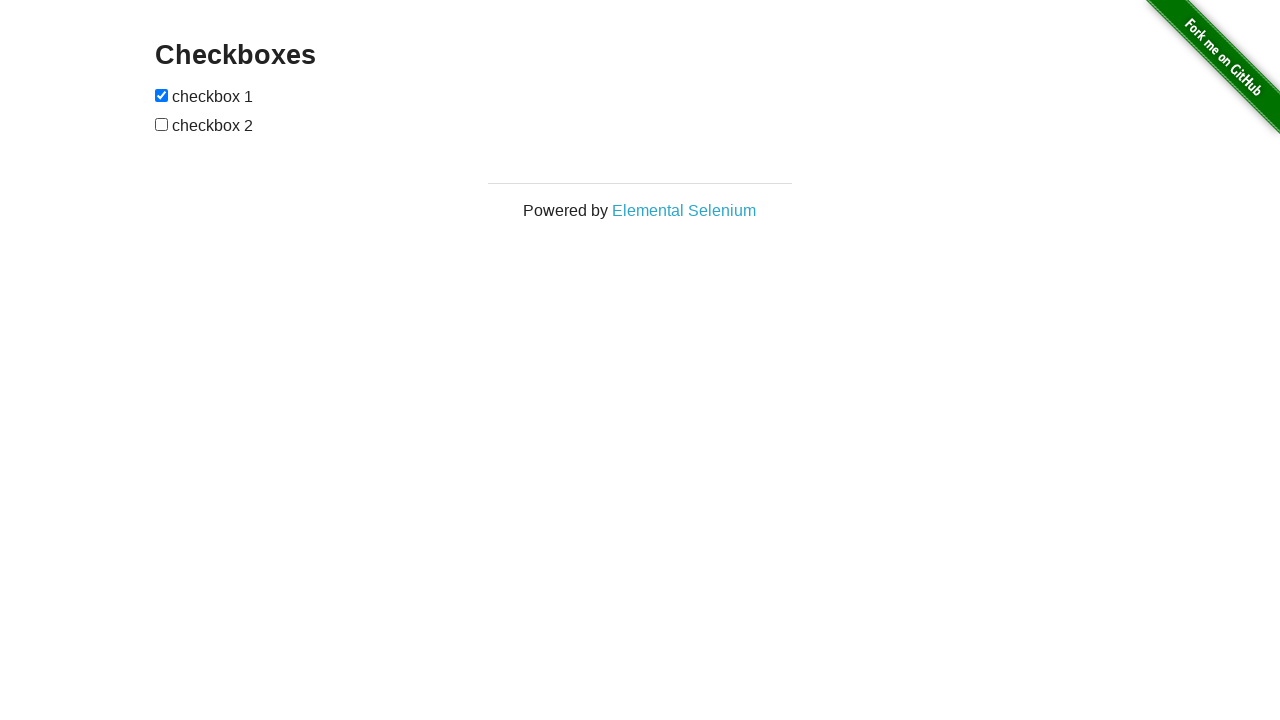

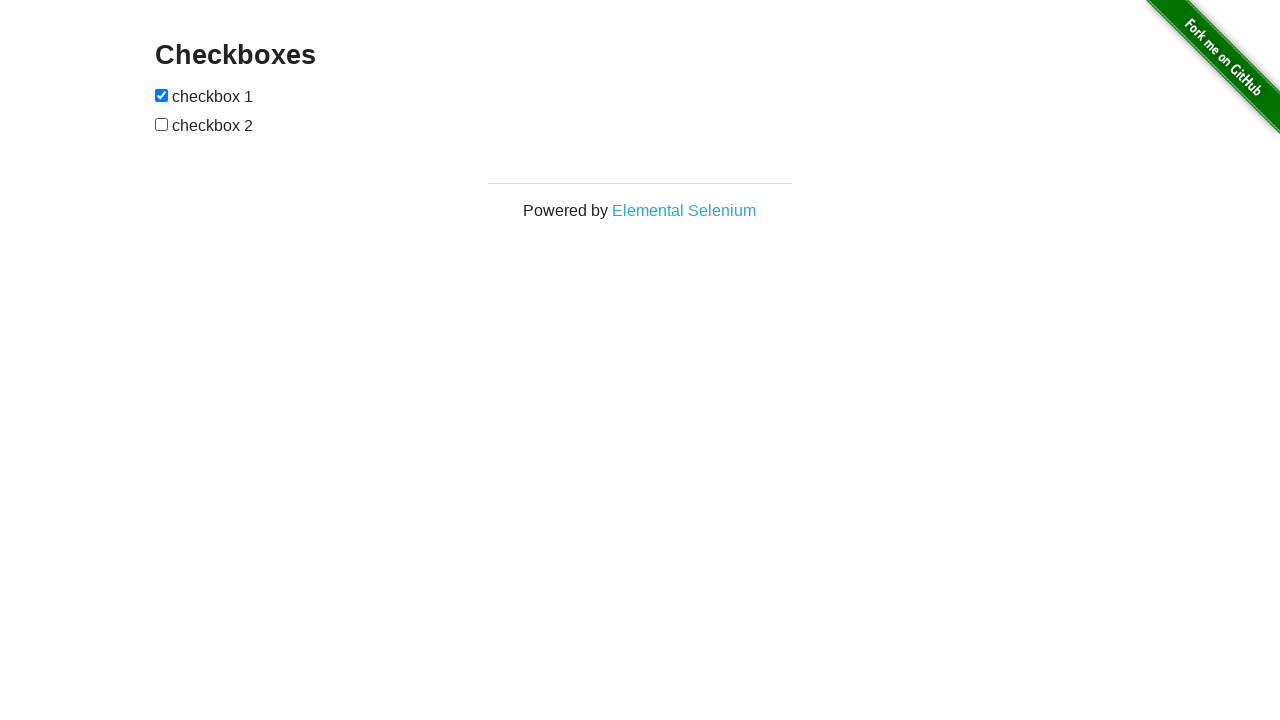